Navigates to The Londoner Macao events page and verifies that event listings are displayed by waiting for the event title elements to load.

Starting URL: https://www.londonermacao.com/macau-events-shows

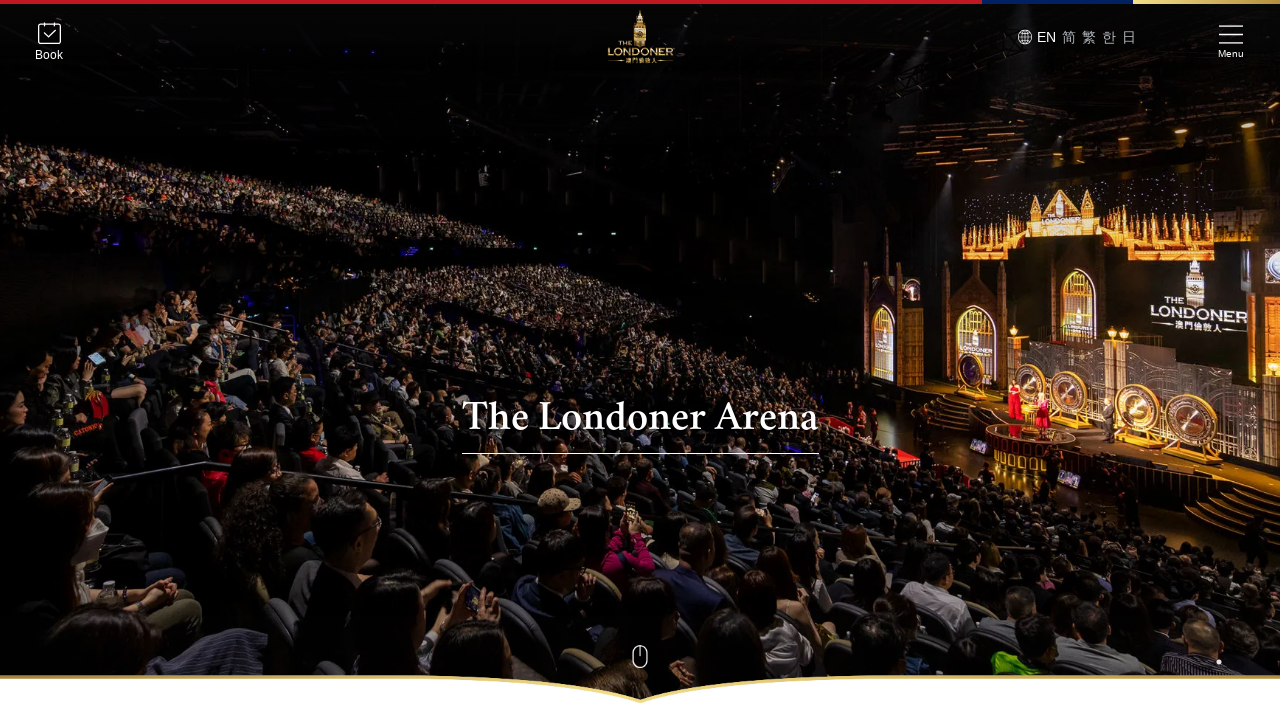

Navigated to The Londoner Macao events page
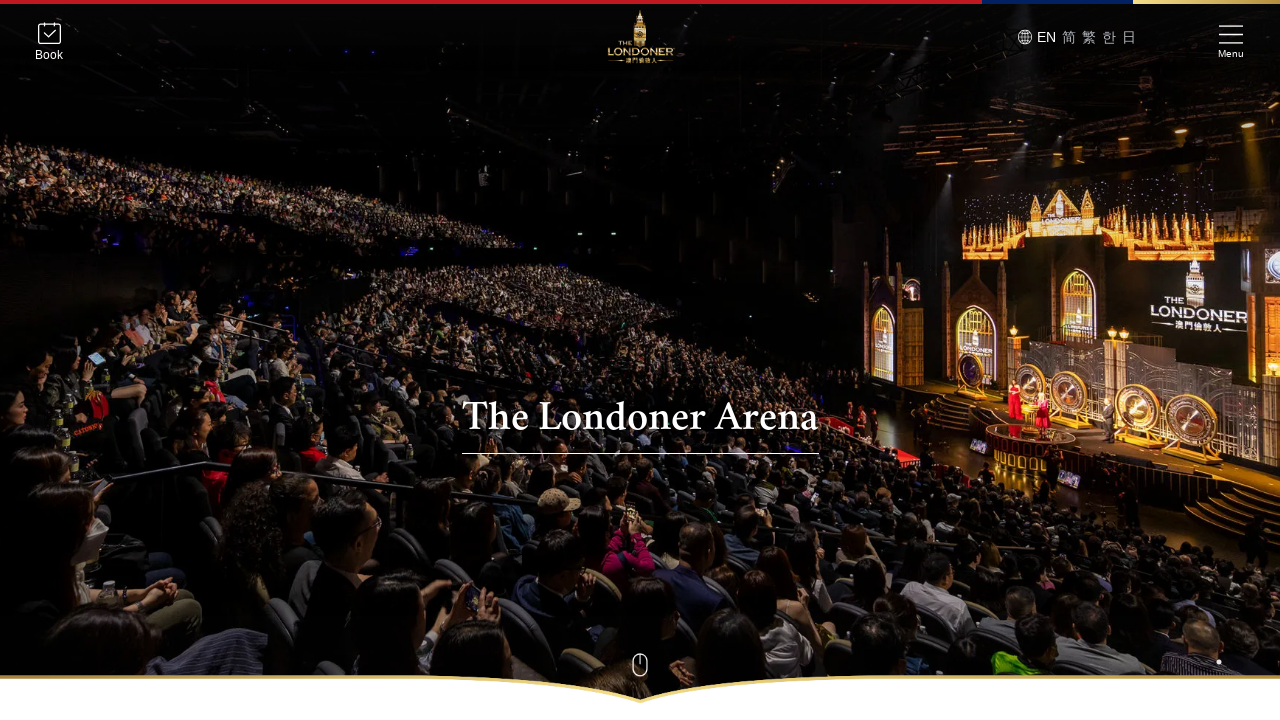

Event title elements loaded successfully
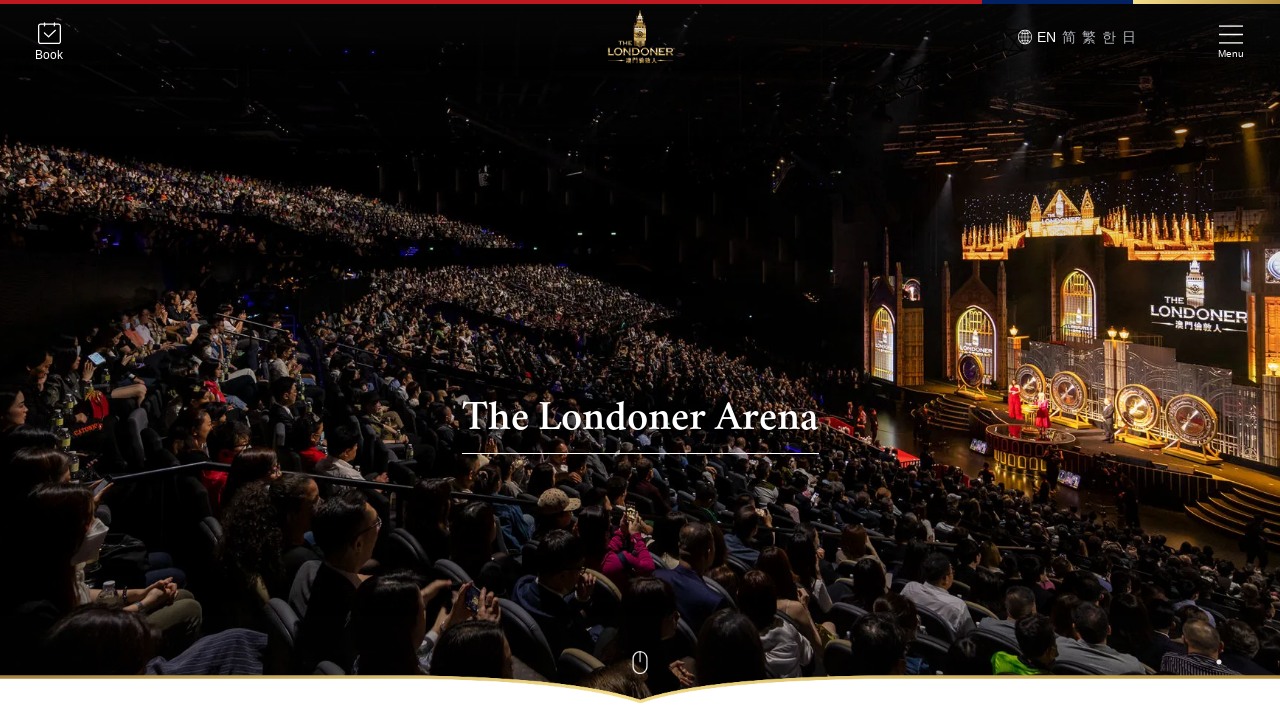

Event description containers loaded successfully
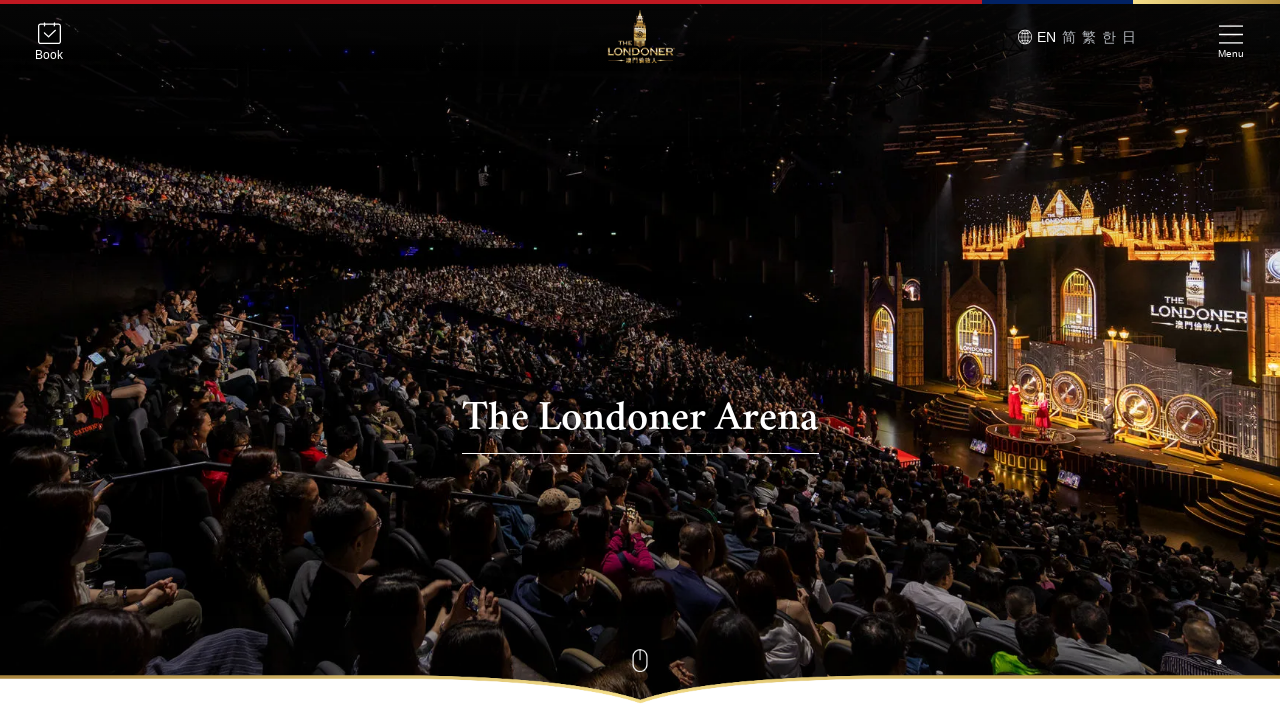

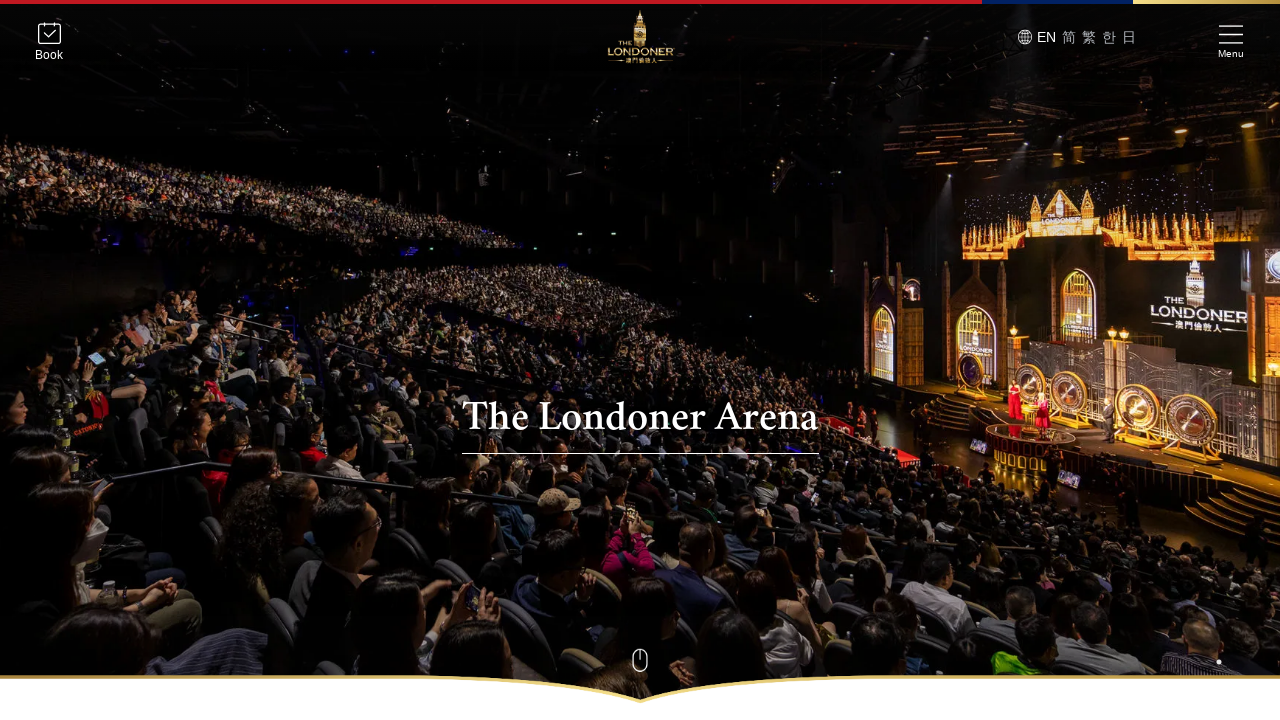